Tests multiple window handling by clicking a link that opens a new window, verifying text in the new window, closing it, and confirming the original window is still active.

Starting URL: https://the-internet.herokuapp.com/windows

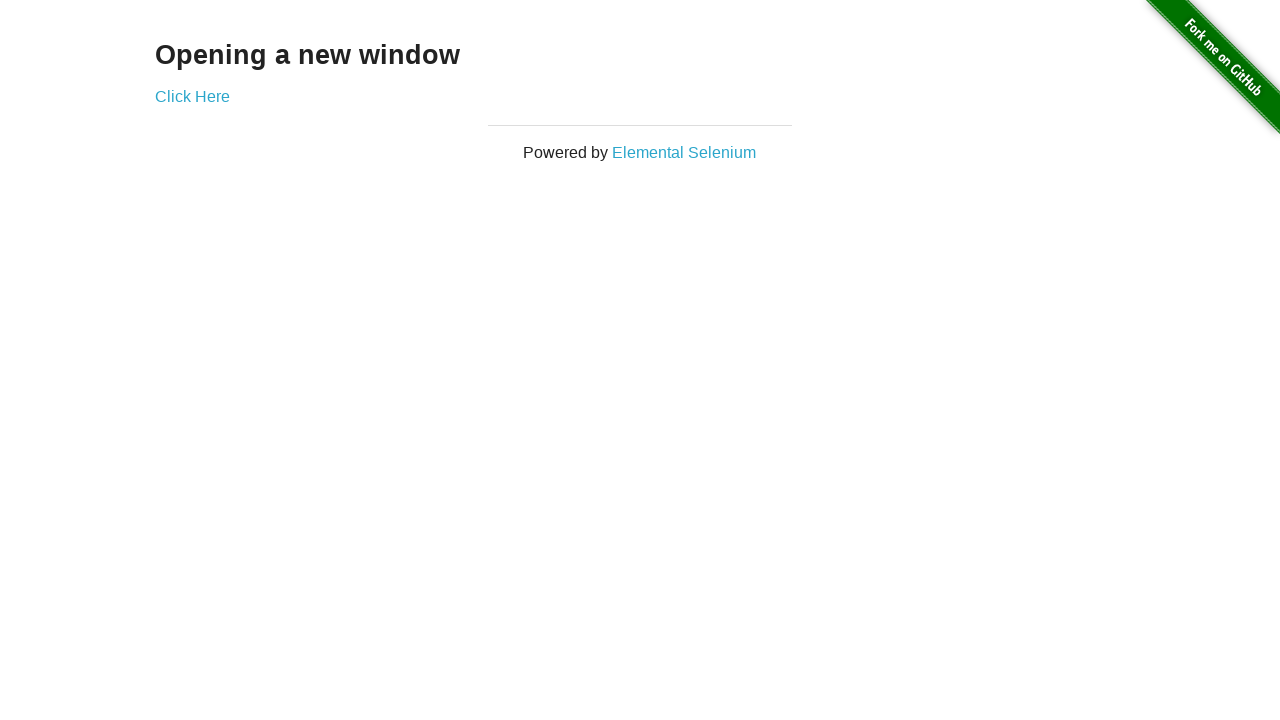

Stored reference to original page
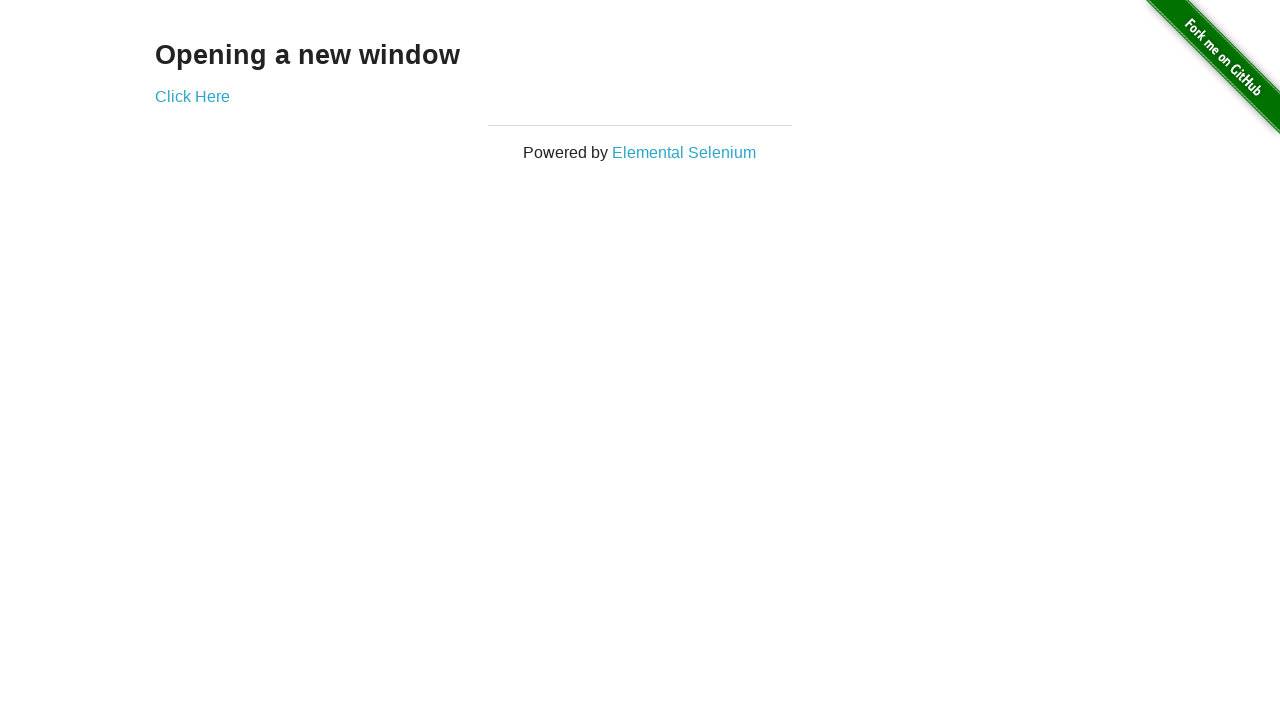

Clicked 'Click Here' link to open new window at (192, 96) on text=Click Here
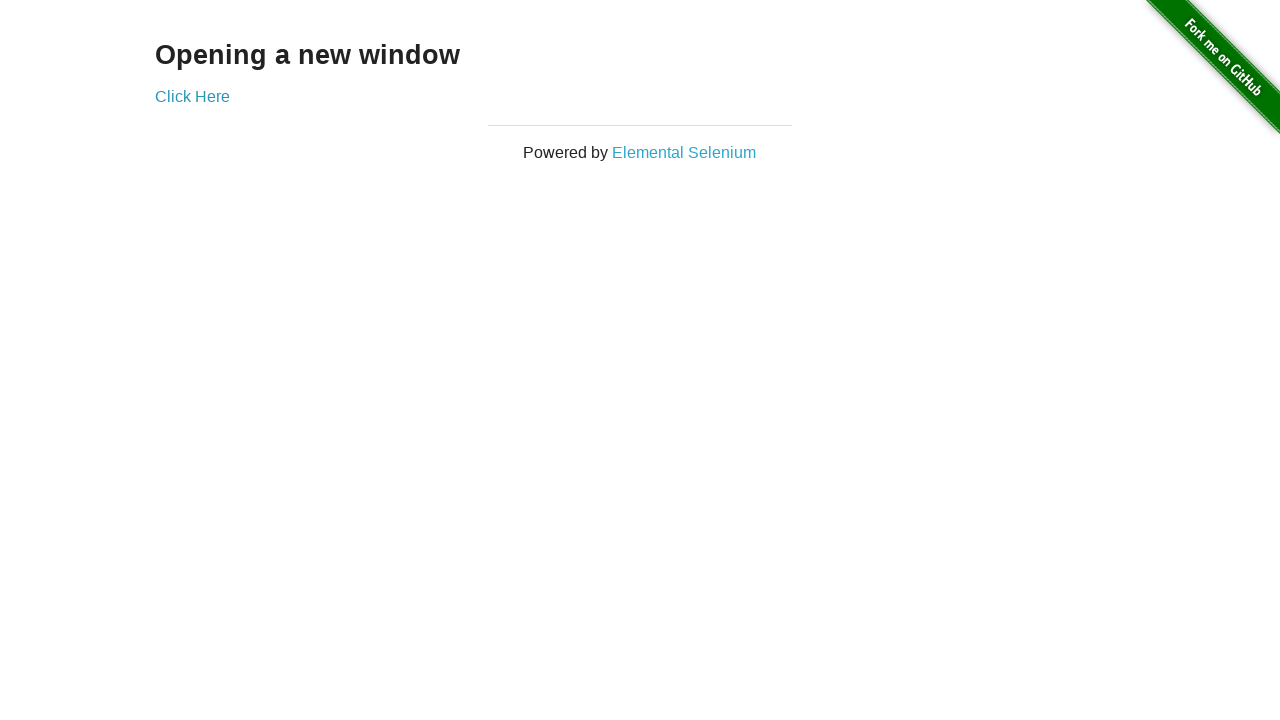

Captured new window/tab reference
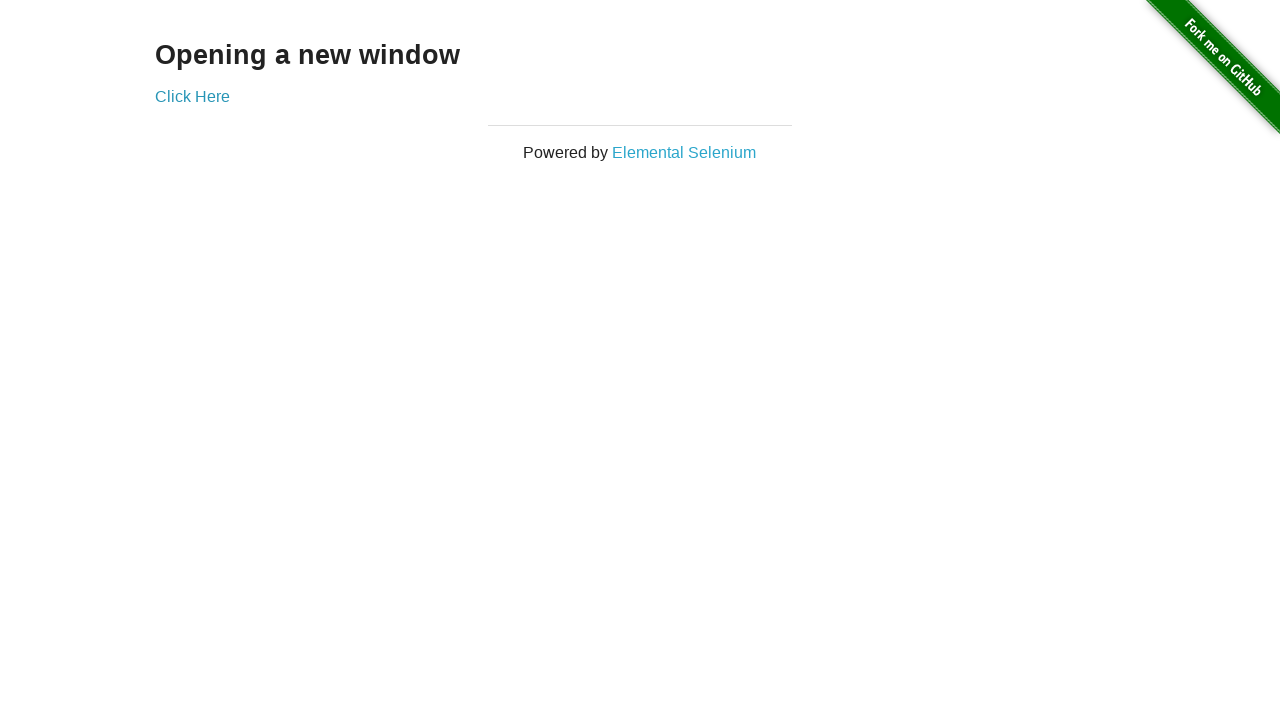

Waited for new window to load
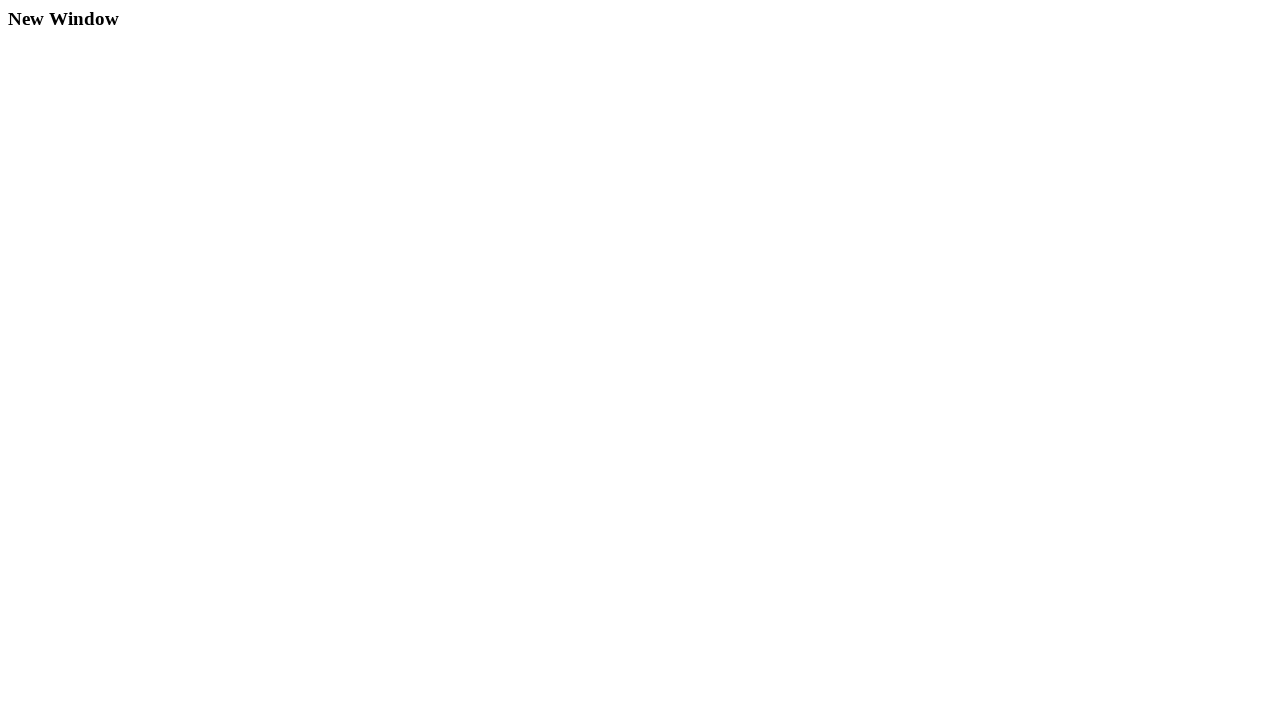

Retrieved 'New Window' heading text from new window
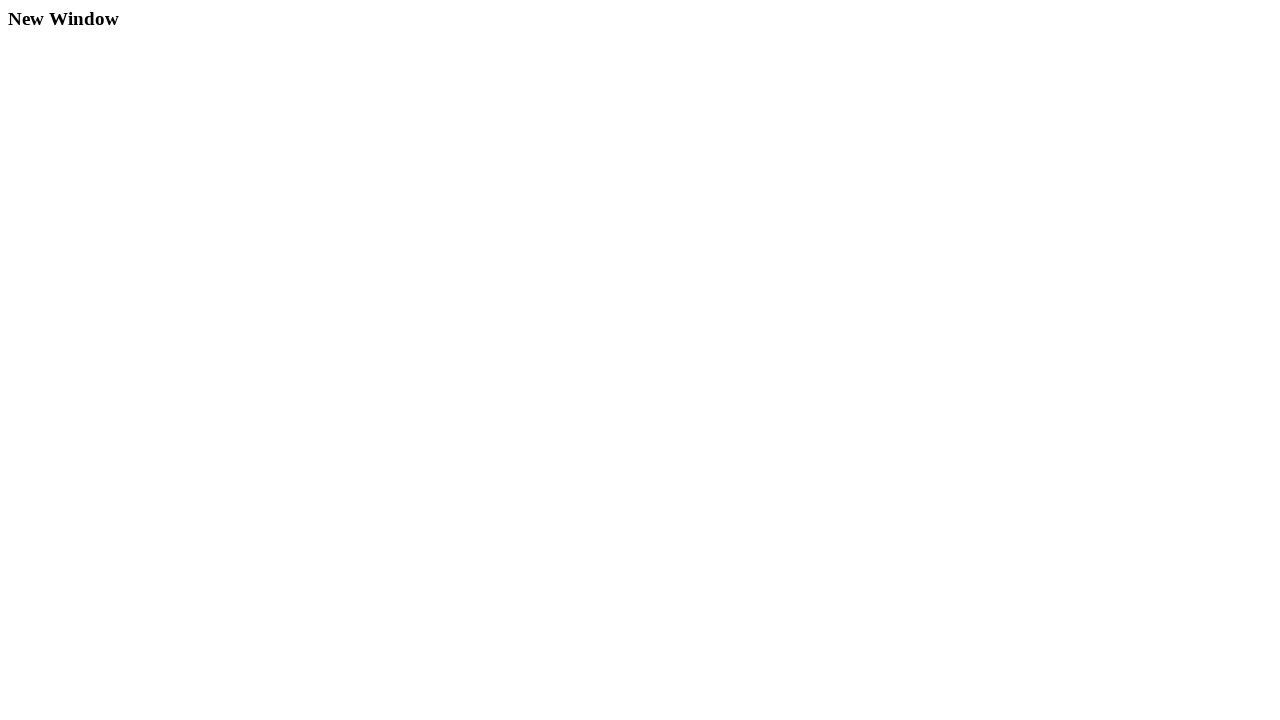

Verified 'New Window' heading text matches expected value
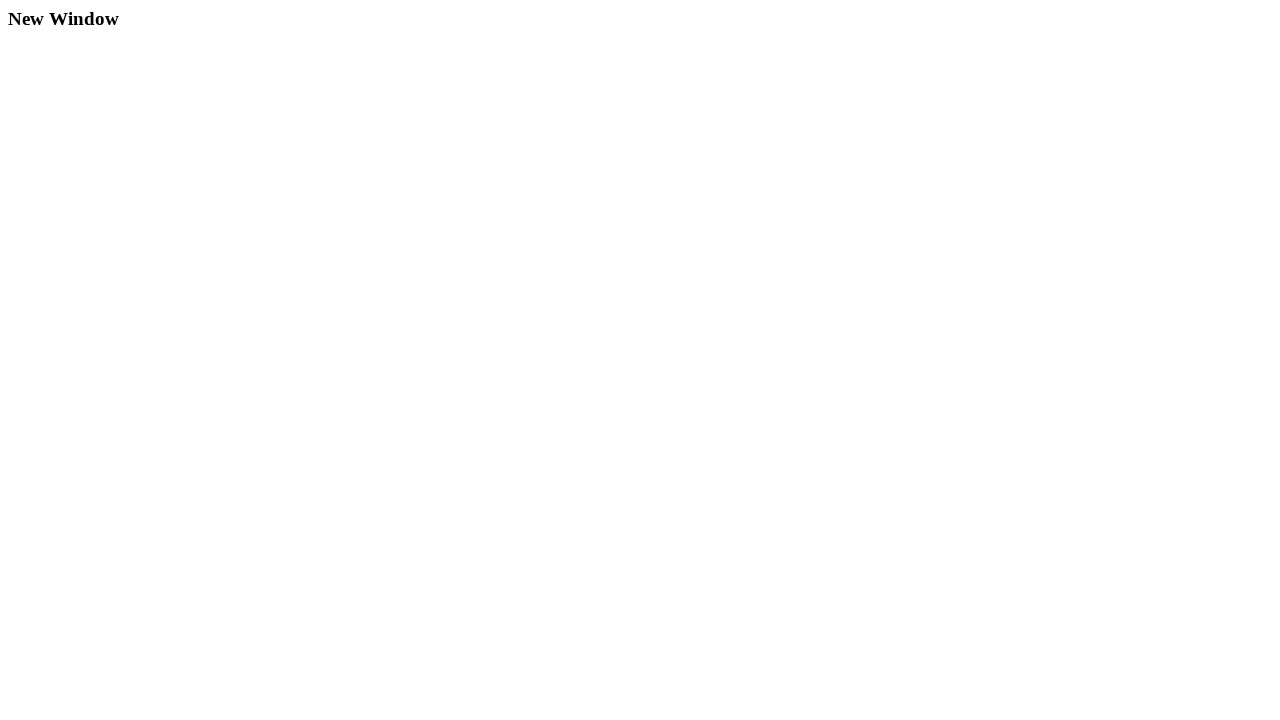

Closed new window
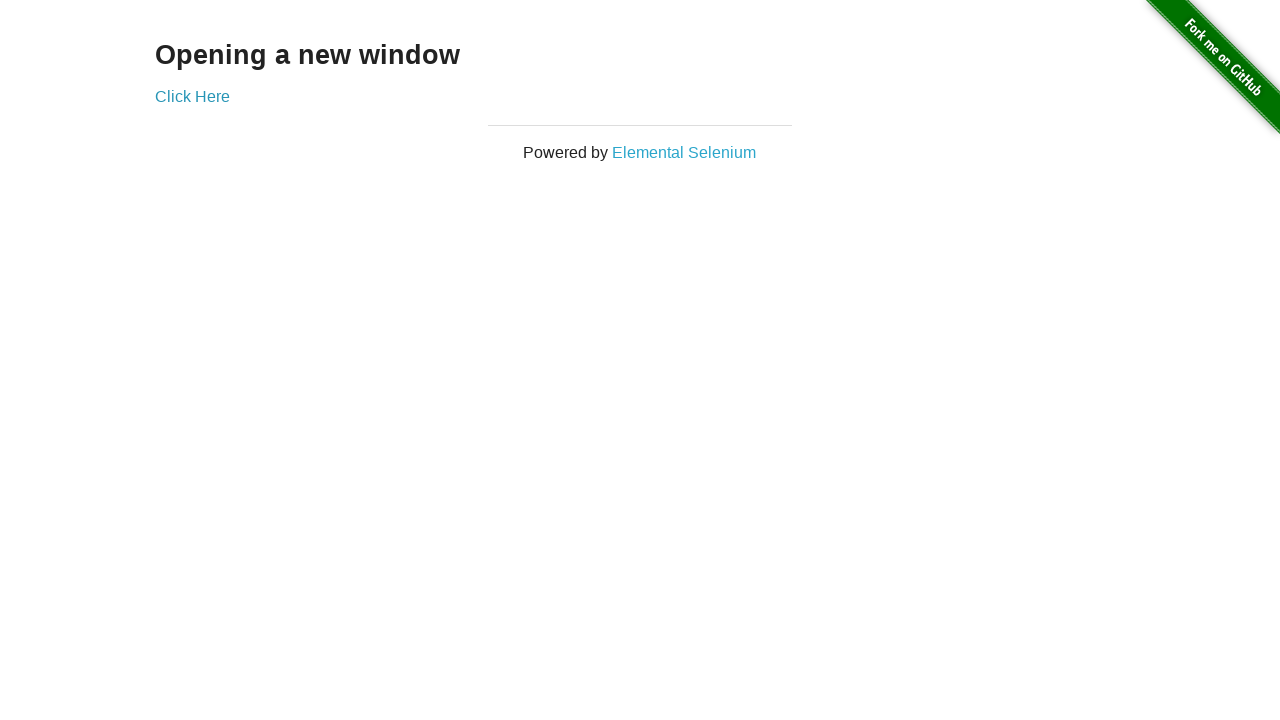

Verified original window is still active at correct URL
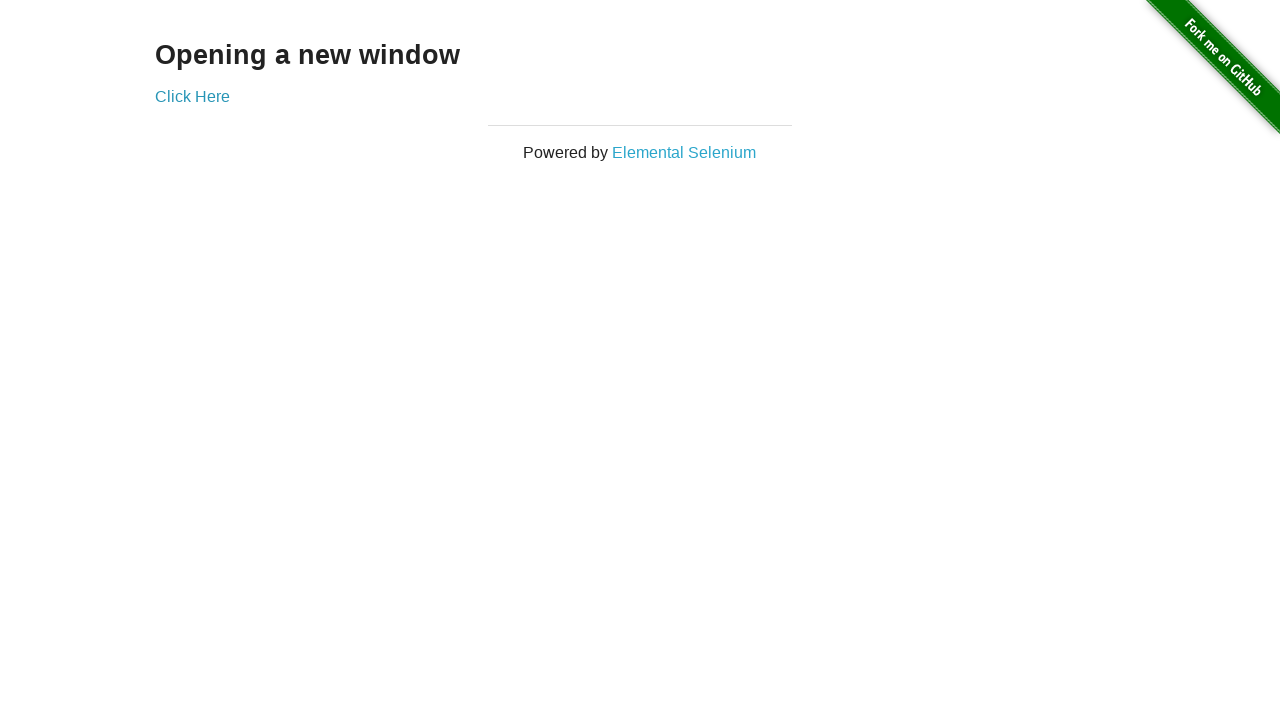

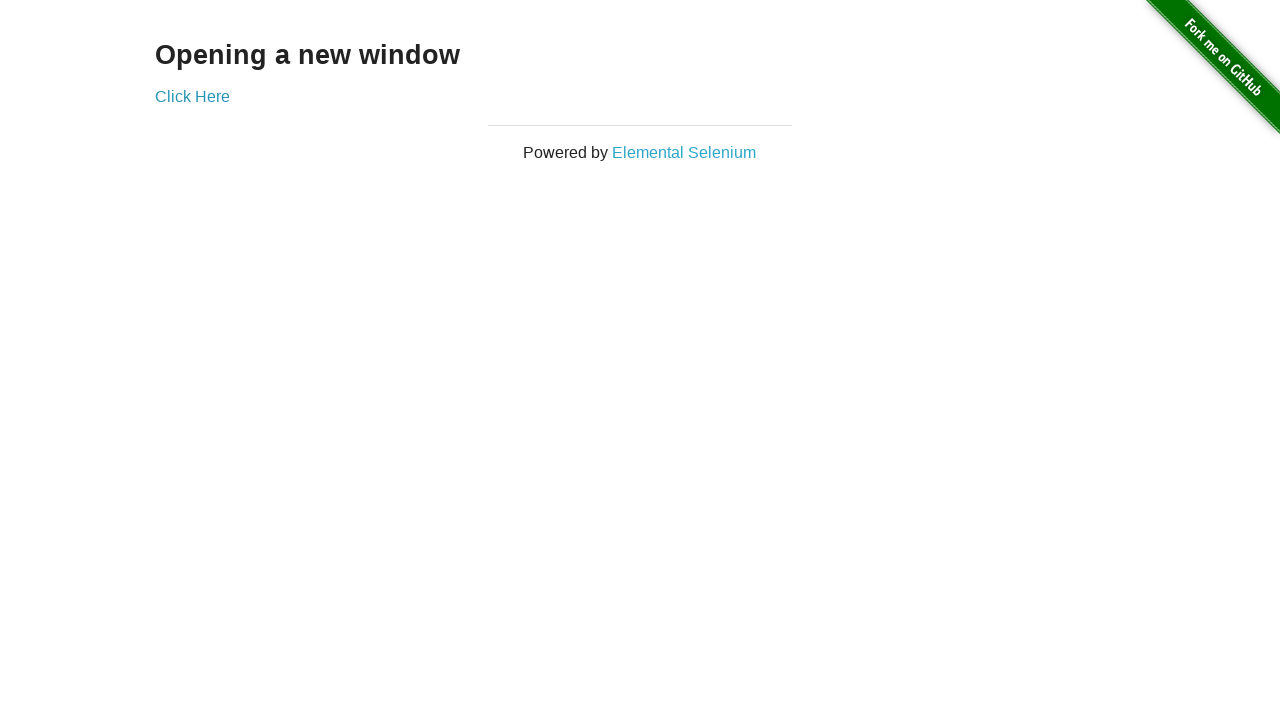